Tests checkbox functionality by checking and unchecking checkboxes, and verifying their states

Starting URL: https://the-internet.herokuapp.com/checkboxes

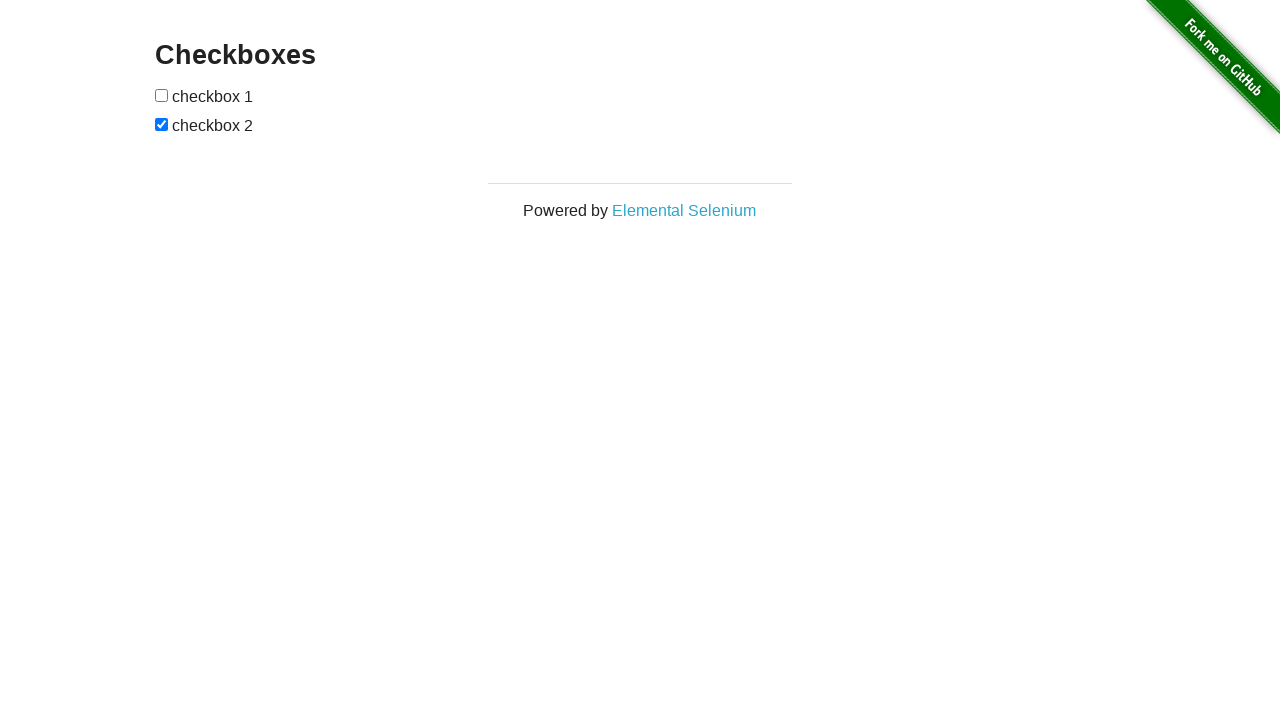

Located first checkbox element
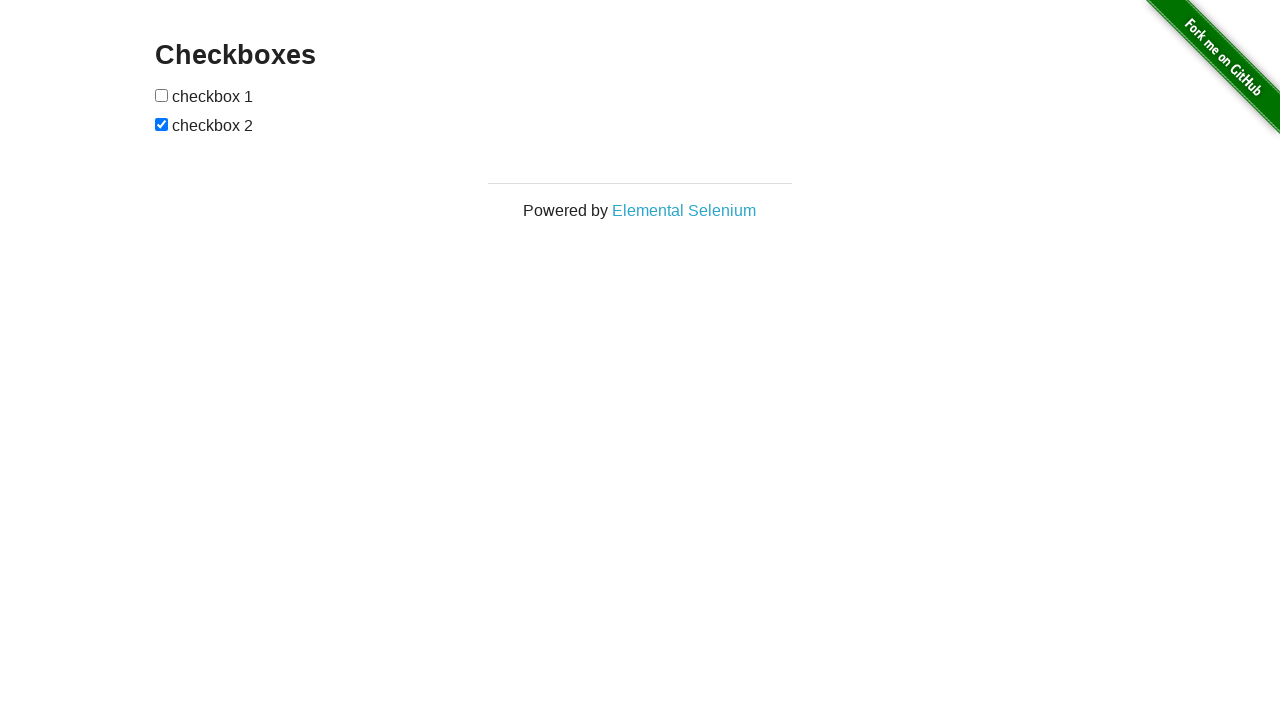

Located second checkbox element
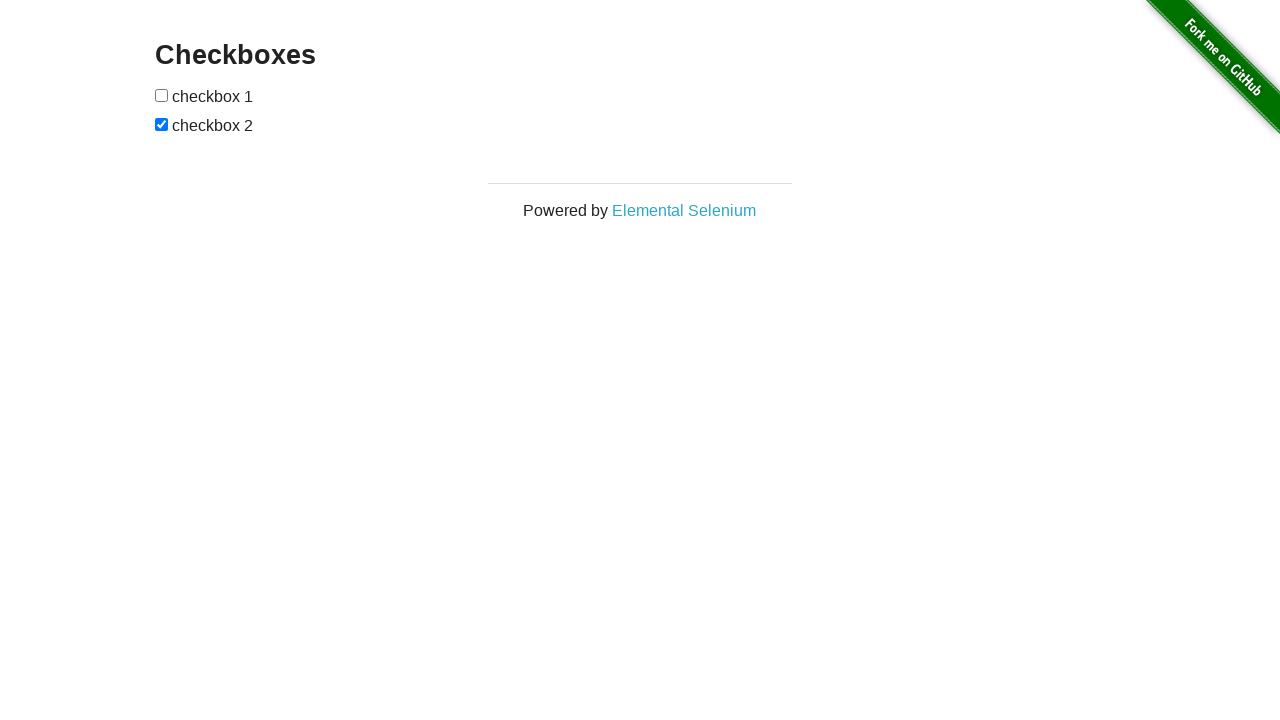

Verified checkbox1 is not checked
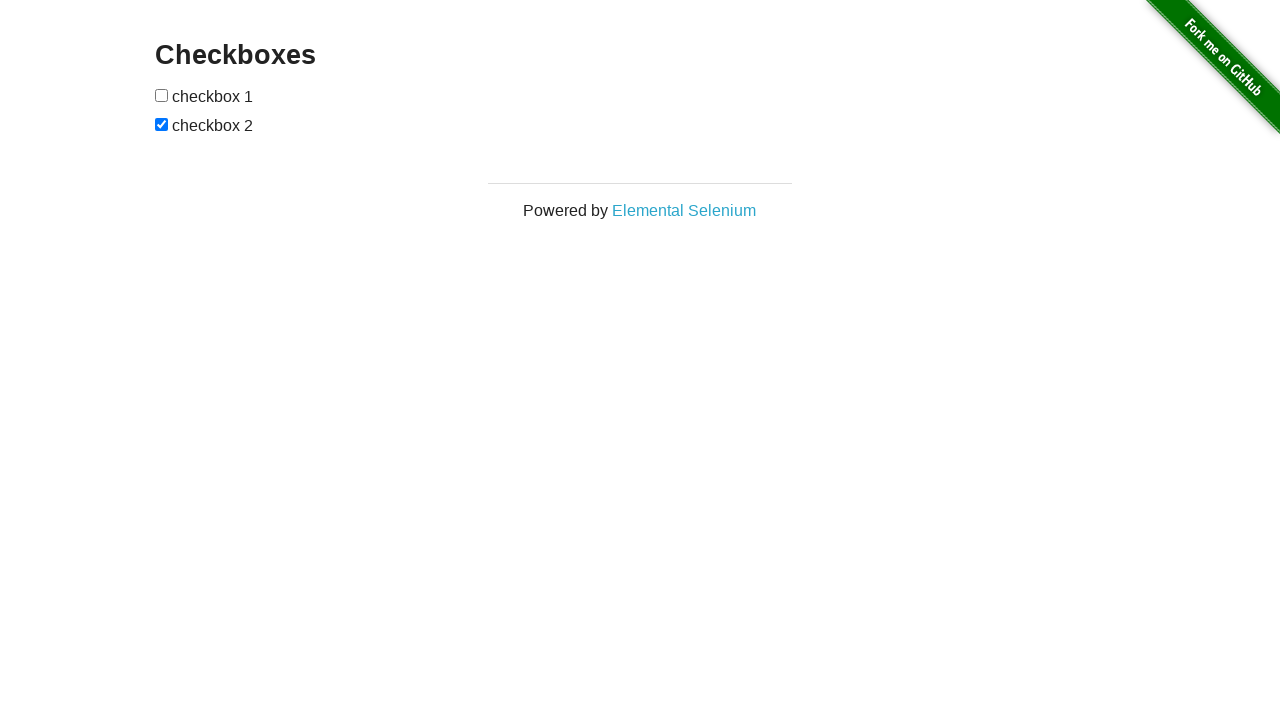

Clicked checkbox1 to select it at (162, 95) on (//input[@type='checkbox'])[1]
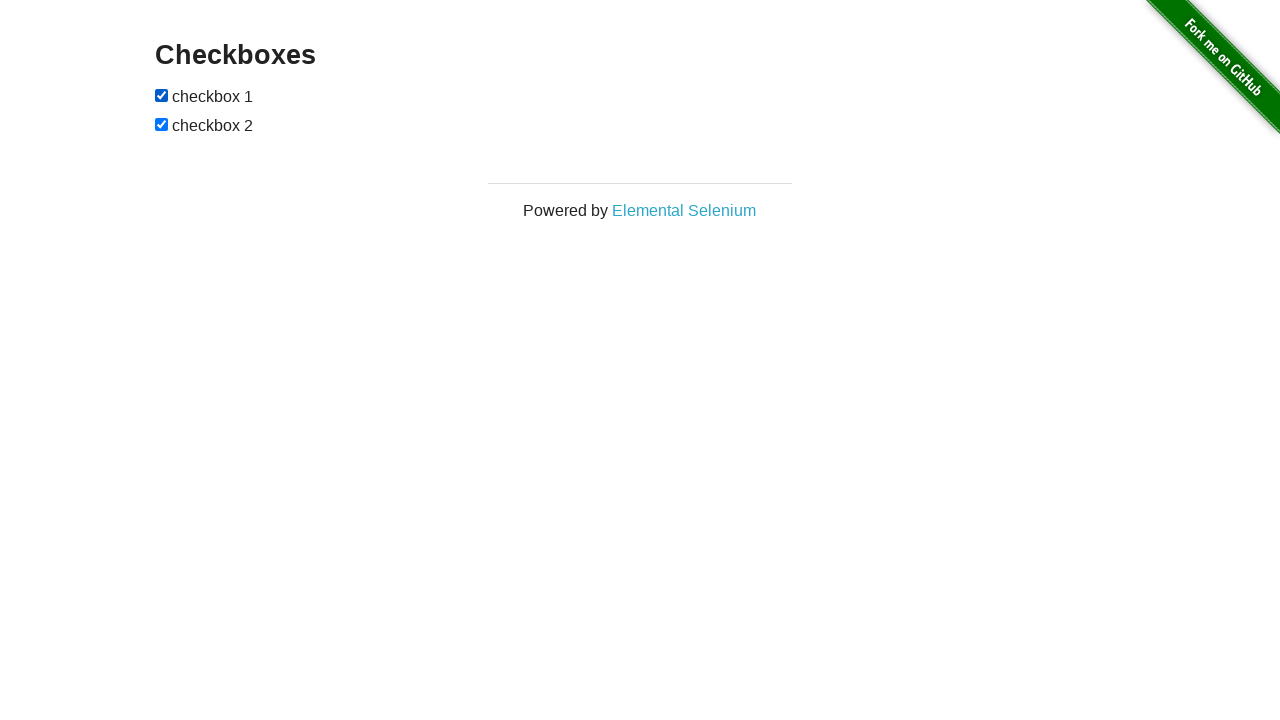

Checkbox2 is already checked, no action needed
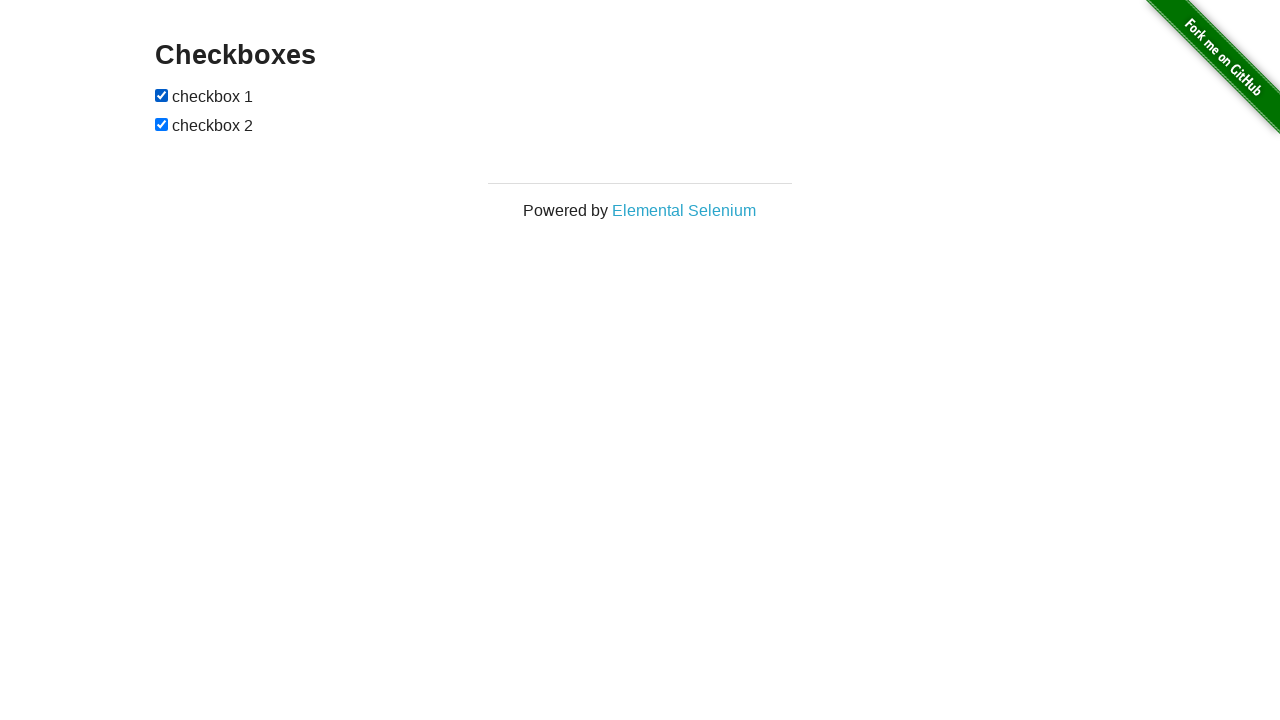

Verified checkbox1 is selected
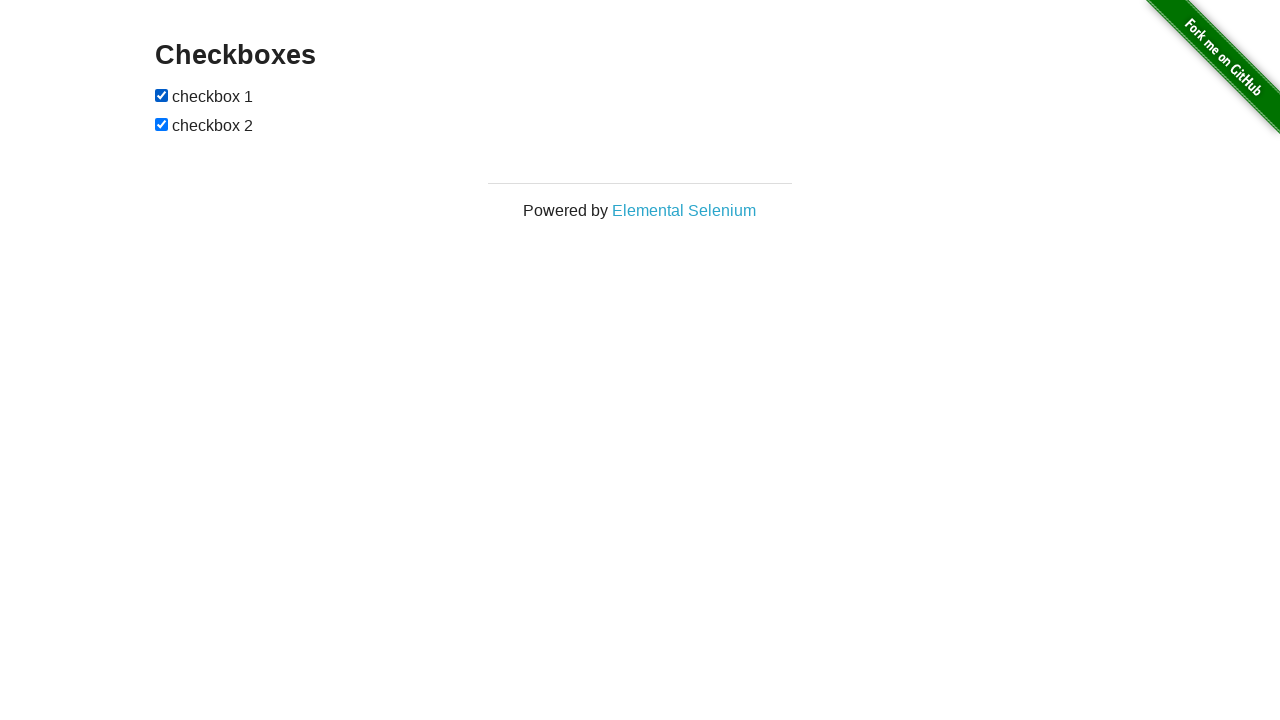

Verified checkbox2 is selected
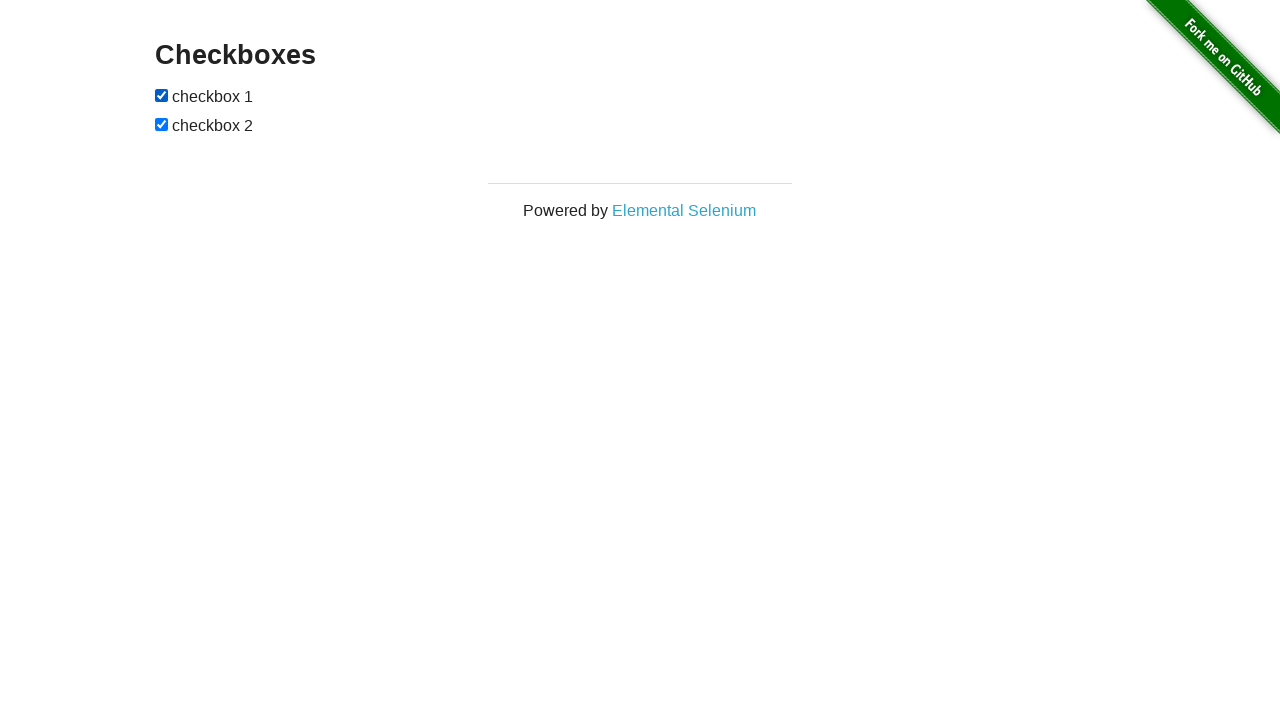

Clicked checkbox2 to uncheck it at (162, 124) on (//input[@type='checkbox'])[2]
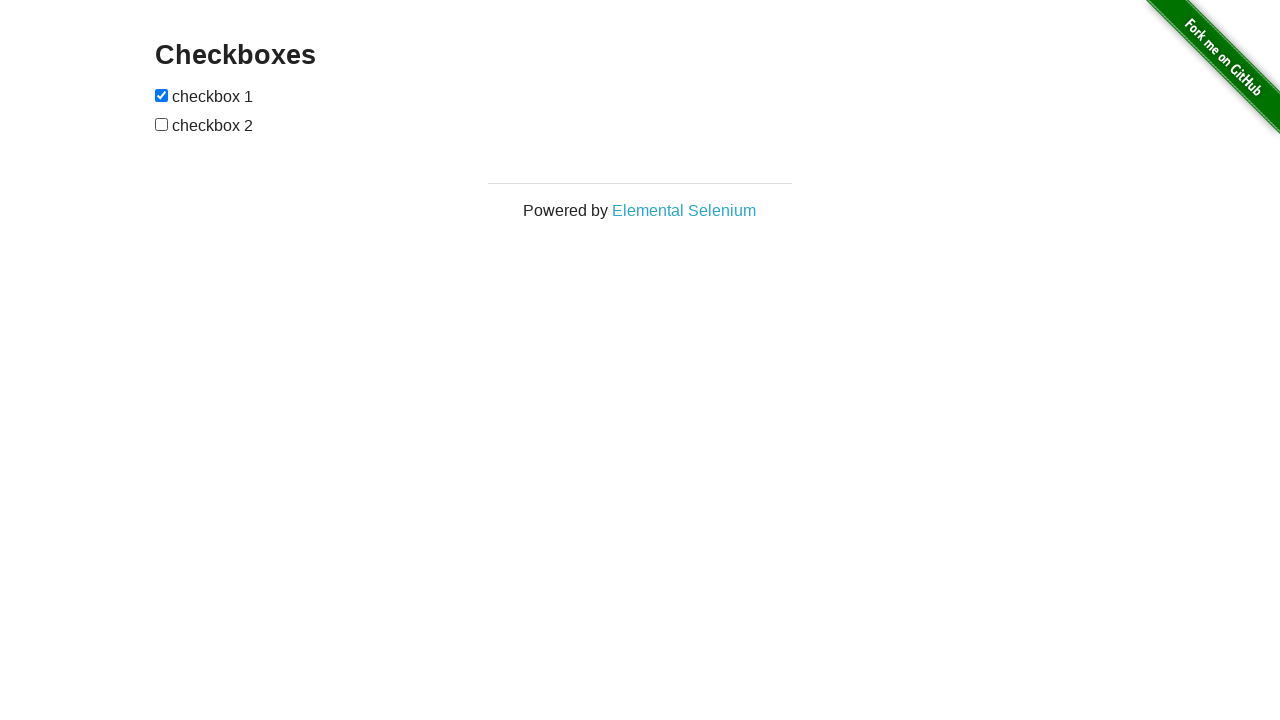

Clicked checkbox1 to uncheck it at (162, 95) on (//input[@type='checkbox'])[1]
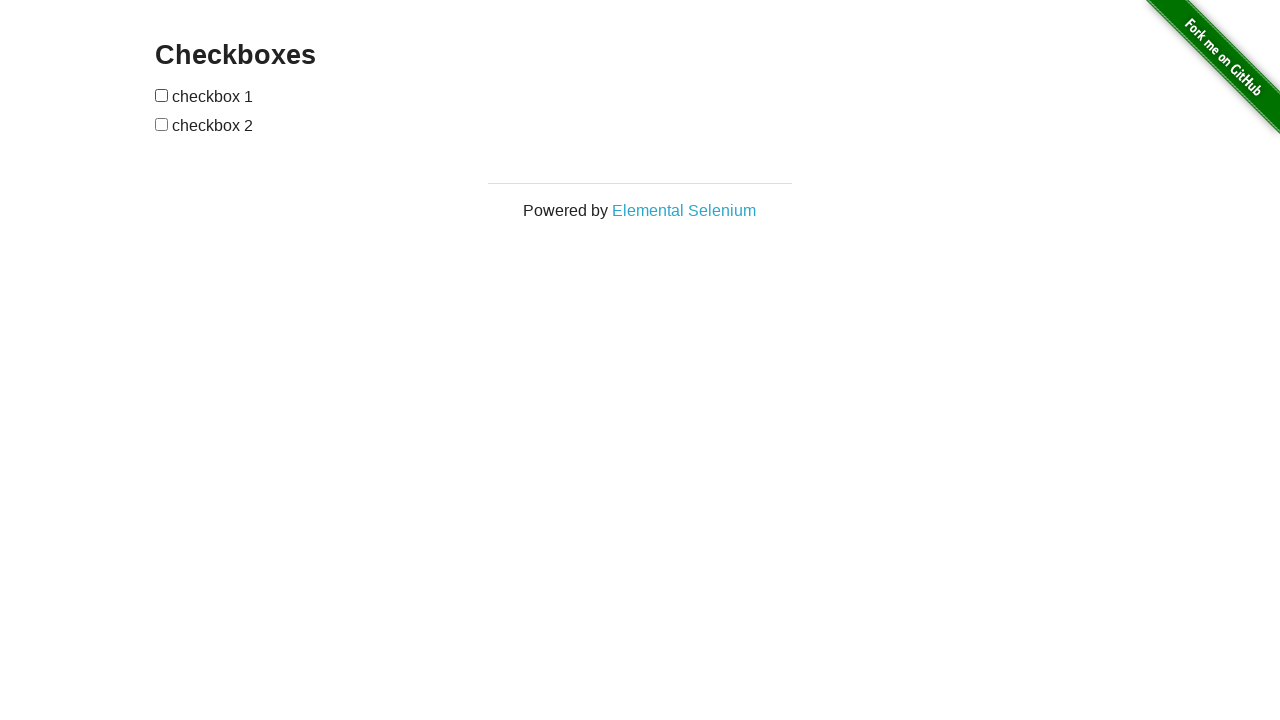

Verified checkbox1 is unchecked
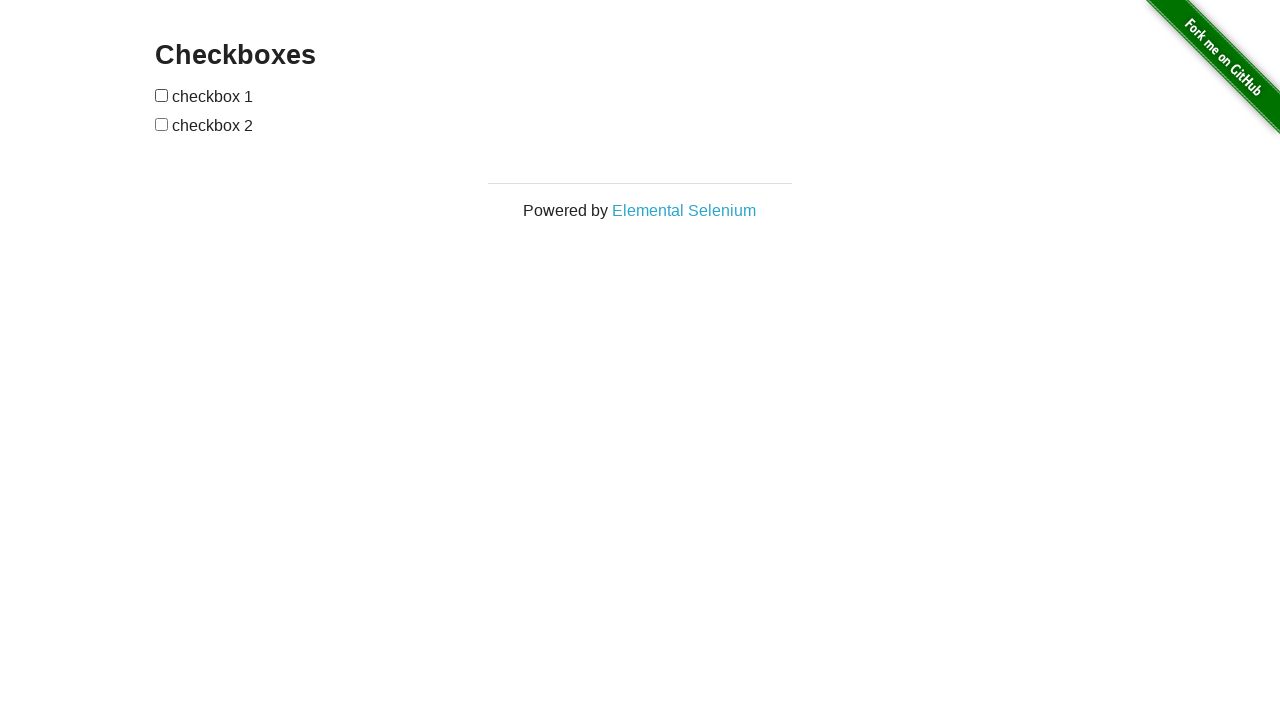

Verified checkbox2 is unchecked
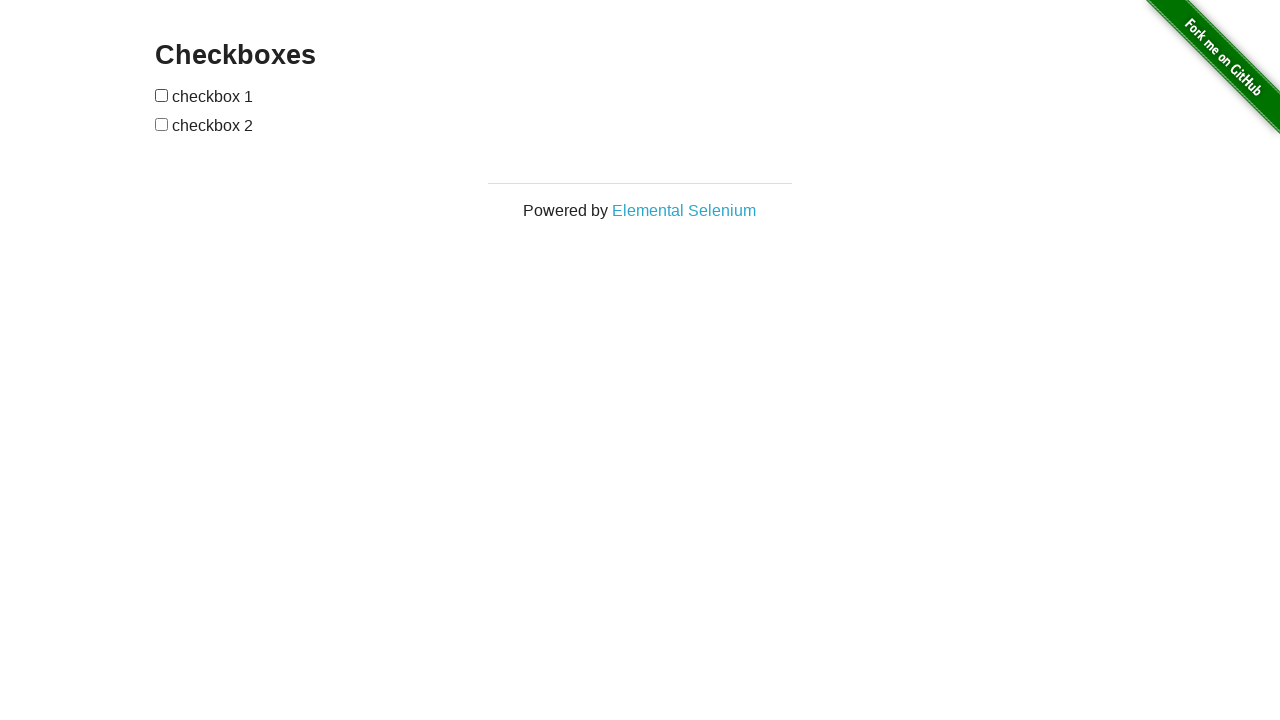

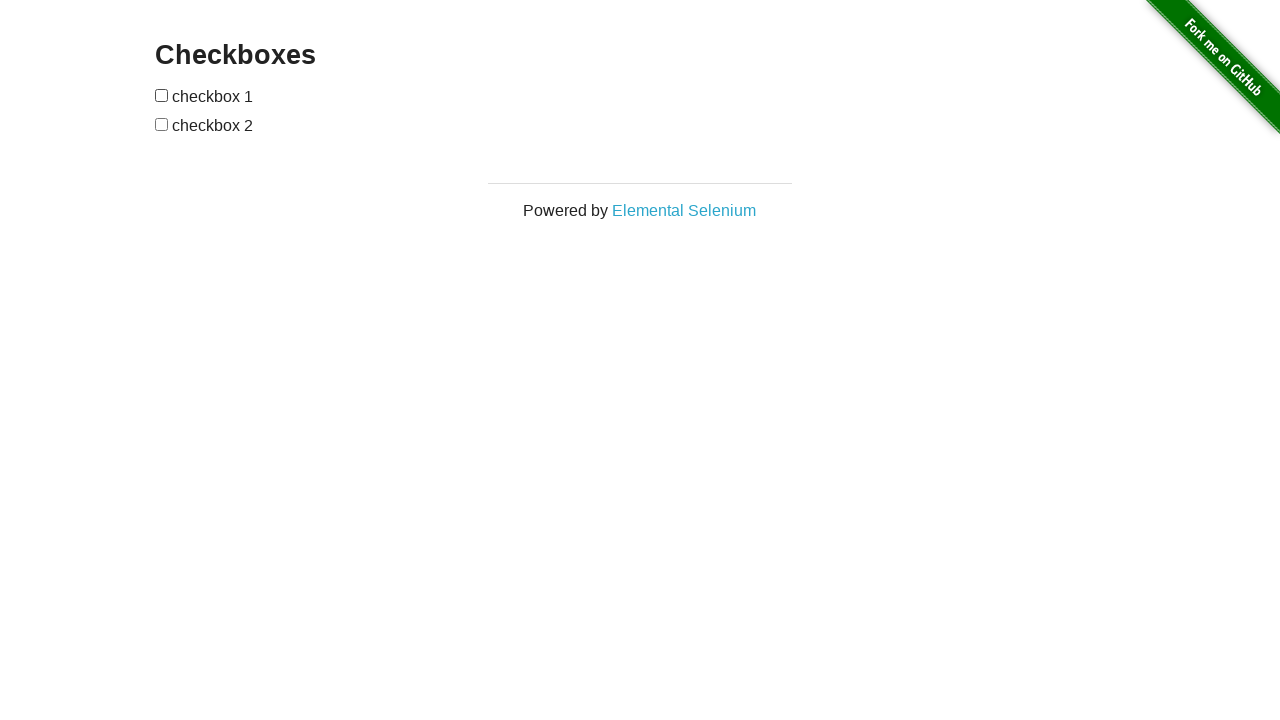